Tests scrolling to an iframe element to bring it into the viewport

Starting URL: https://www.selenium.dev/selenium/web/scrolling_tests/frame_with_nested_scrolling_frame_out_of_view.html

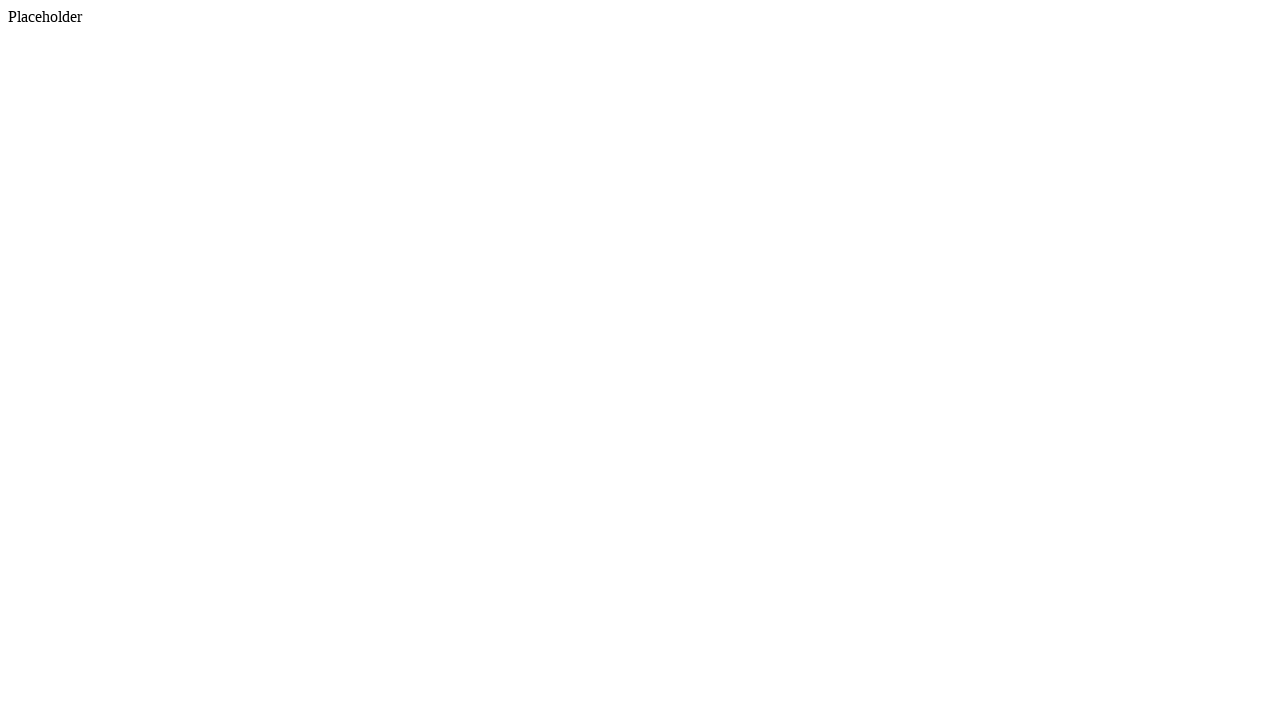

Located the iframe element
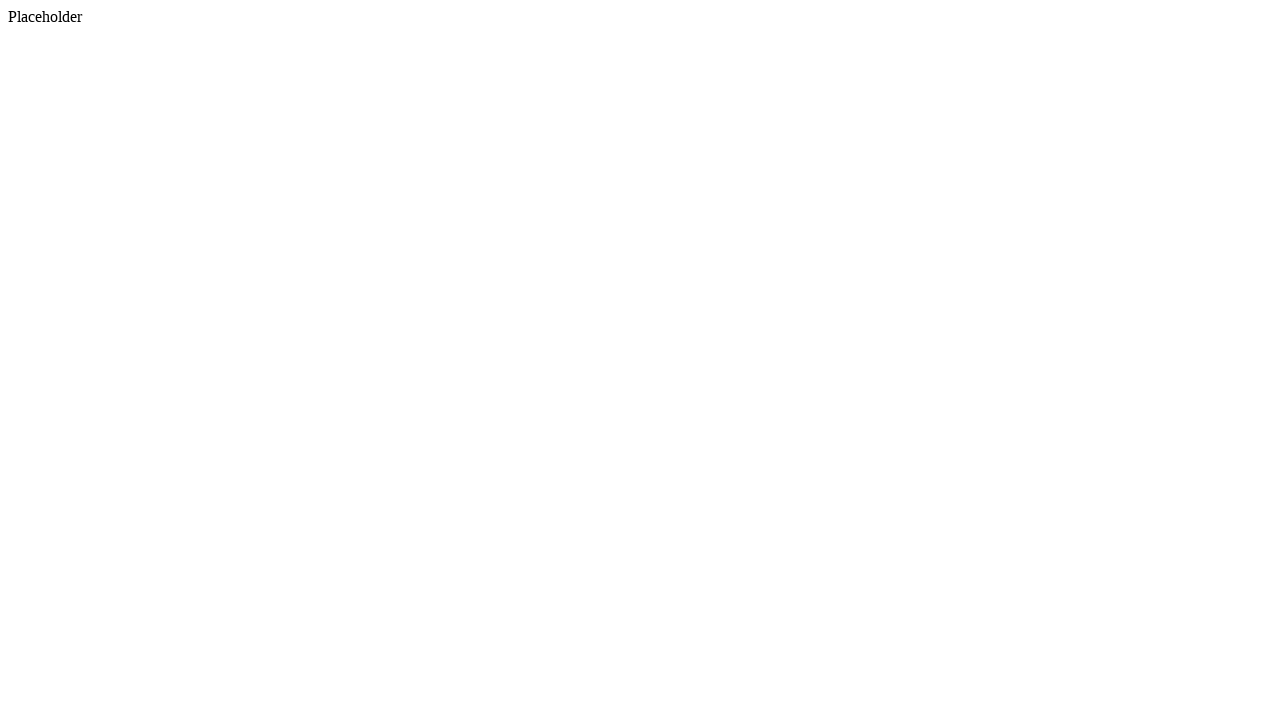

Scrolled iframe into view using scroll_into_view_if_needed()
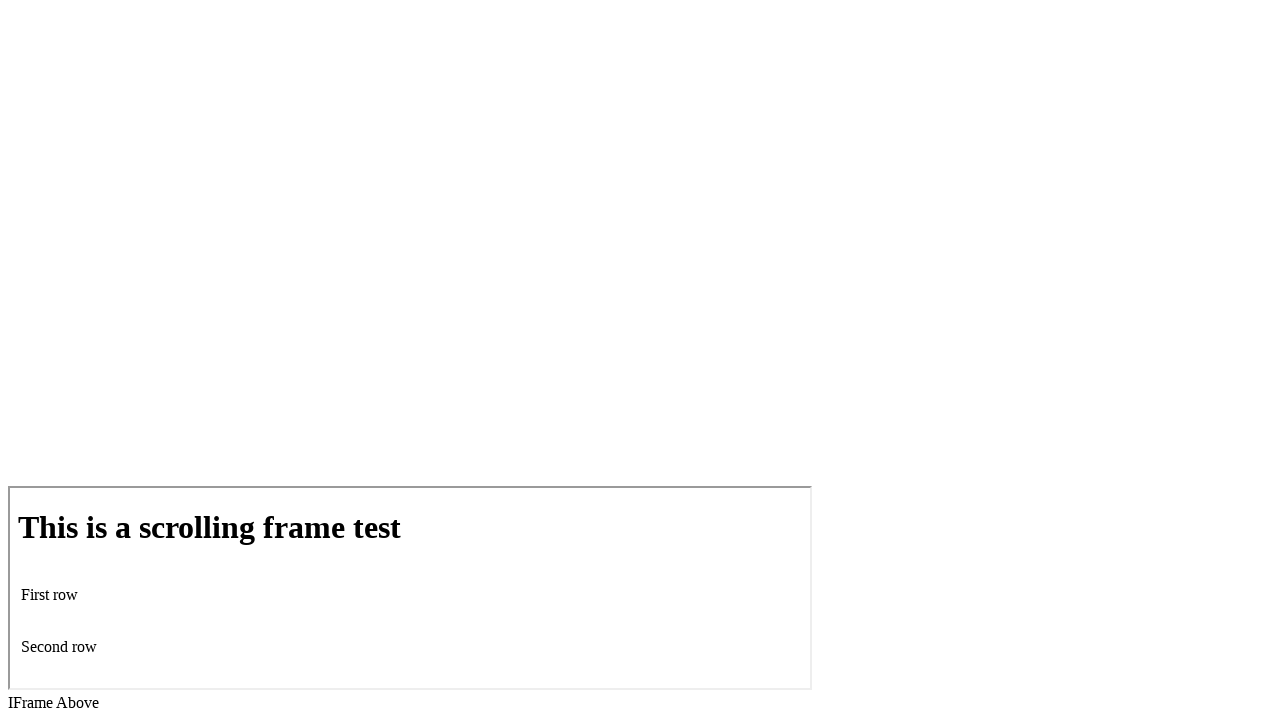

Verified iframe is visible
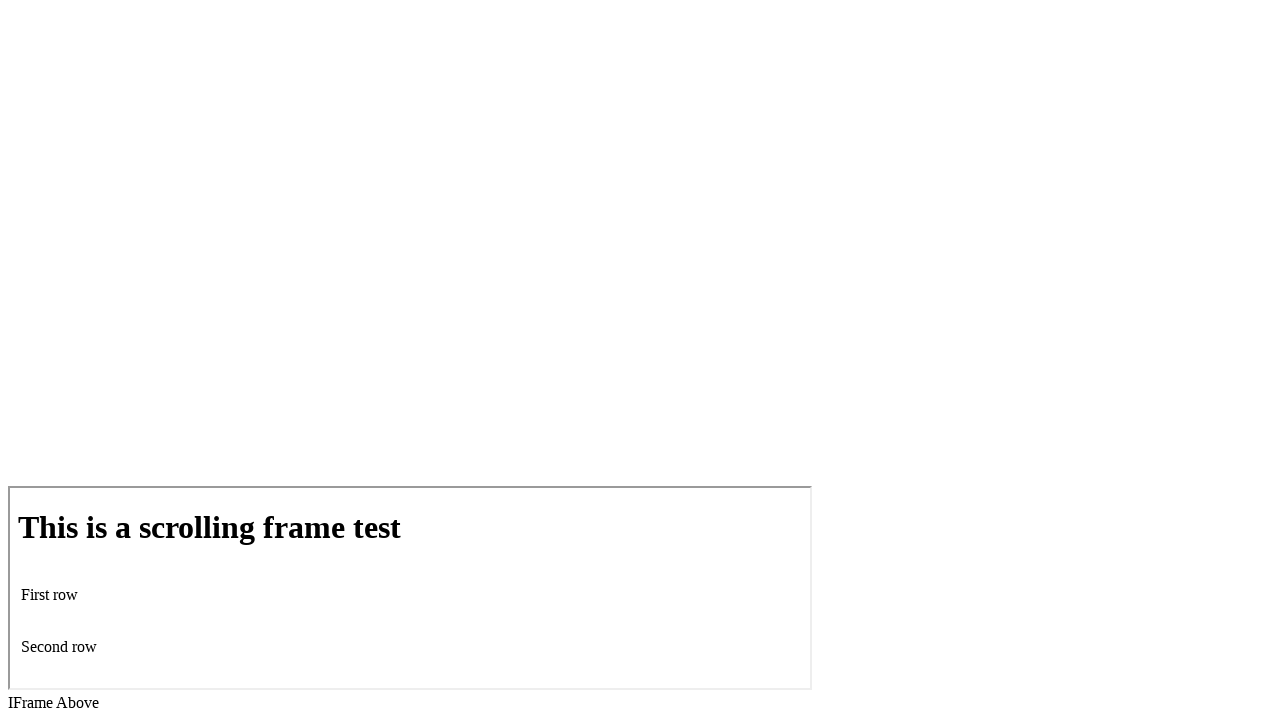

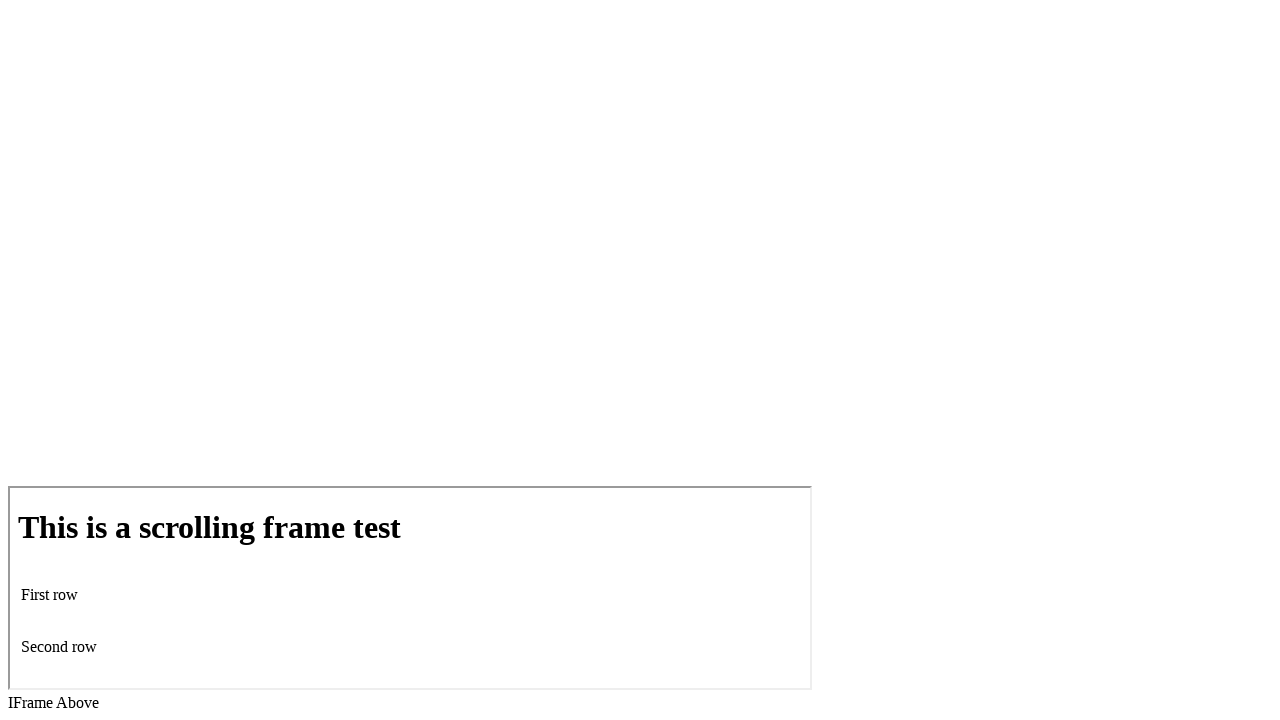